Tests double-click functionality on a demo application by navigating to the double-click button page and performing a double-click action on a 'Yes' button

Starting URL: https://demoapps.qspiders.com/ui/button/buttonDouble?sublist=2

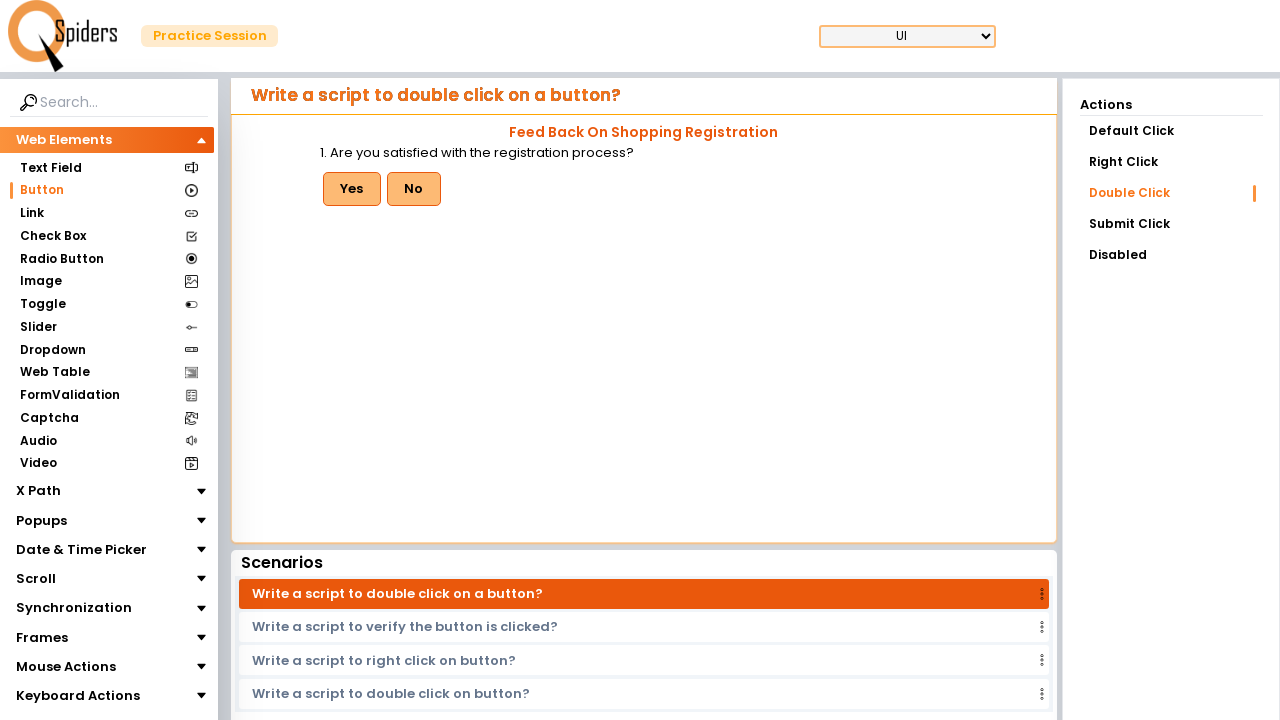

Clicked on the 'Double Click' link at (1170, 193) on a:text('Double Click')
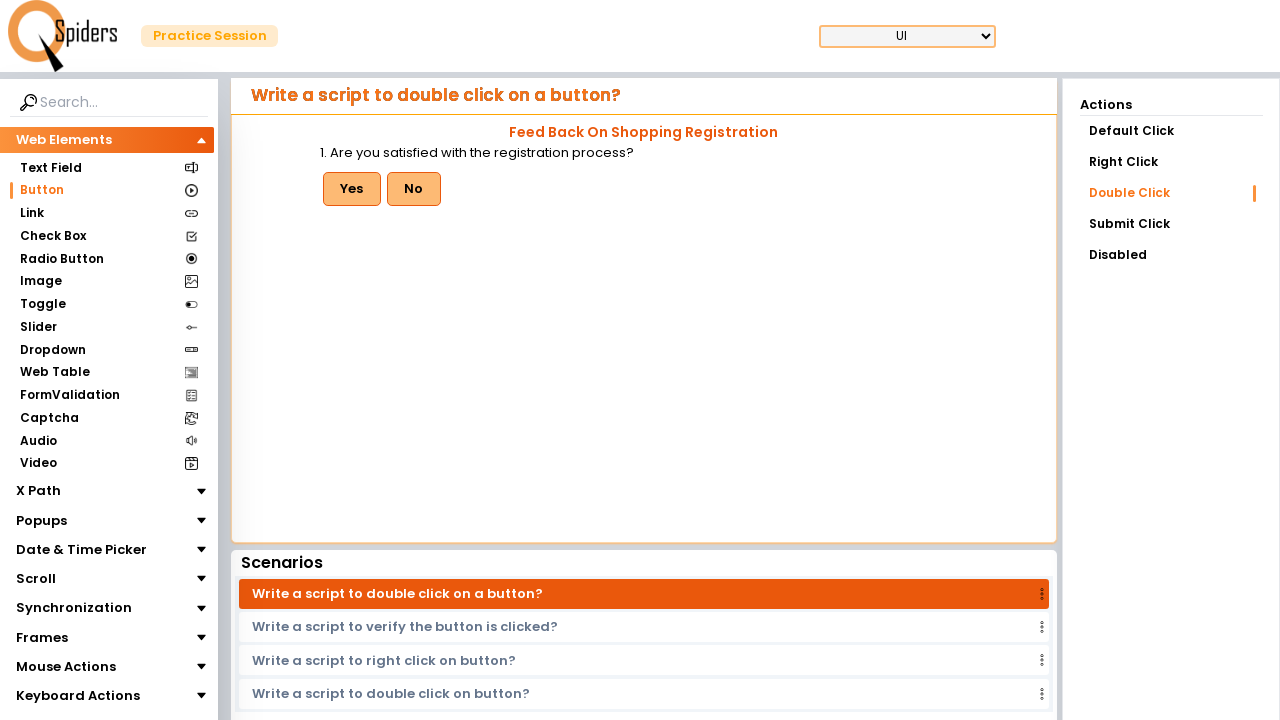

Double-clicked on the 'Yes' button at (352, 189) on xpath=(//button[text()='Yes'])[1]
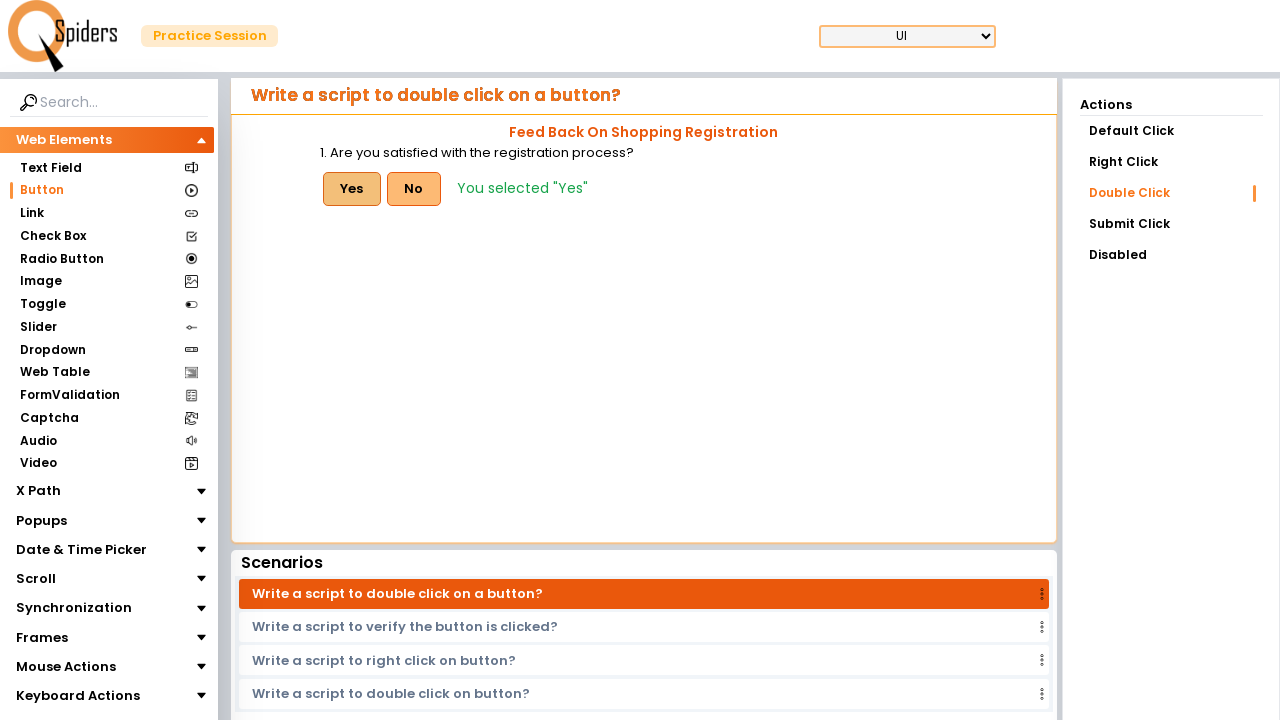

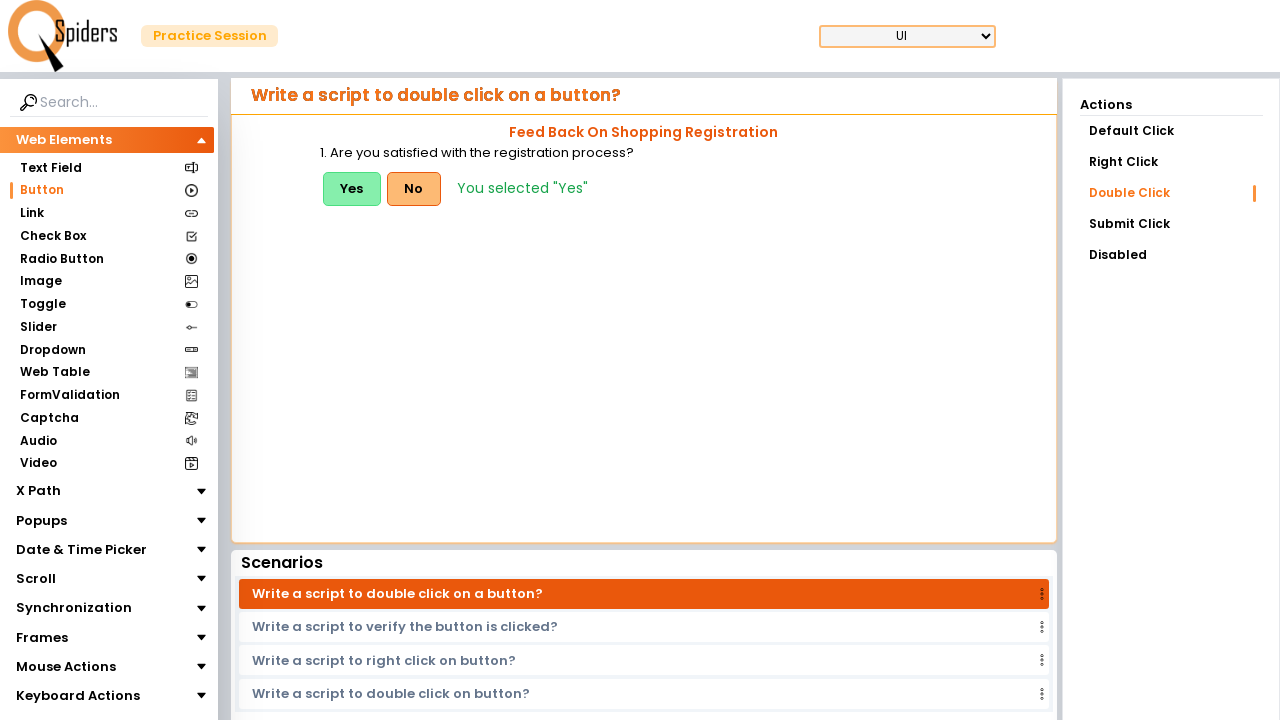